Tests hotel search form by filling in location and email newsletter subscription fields

Starting URL: https://hotel-testlab.coderslab.pl/en/

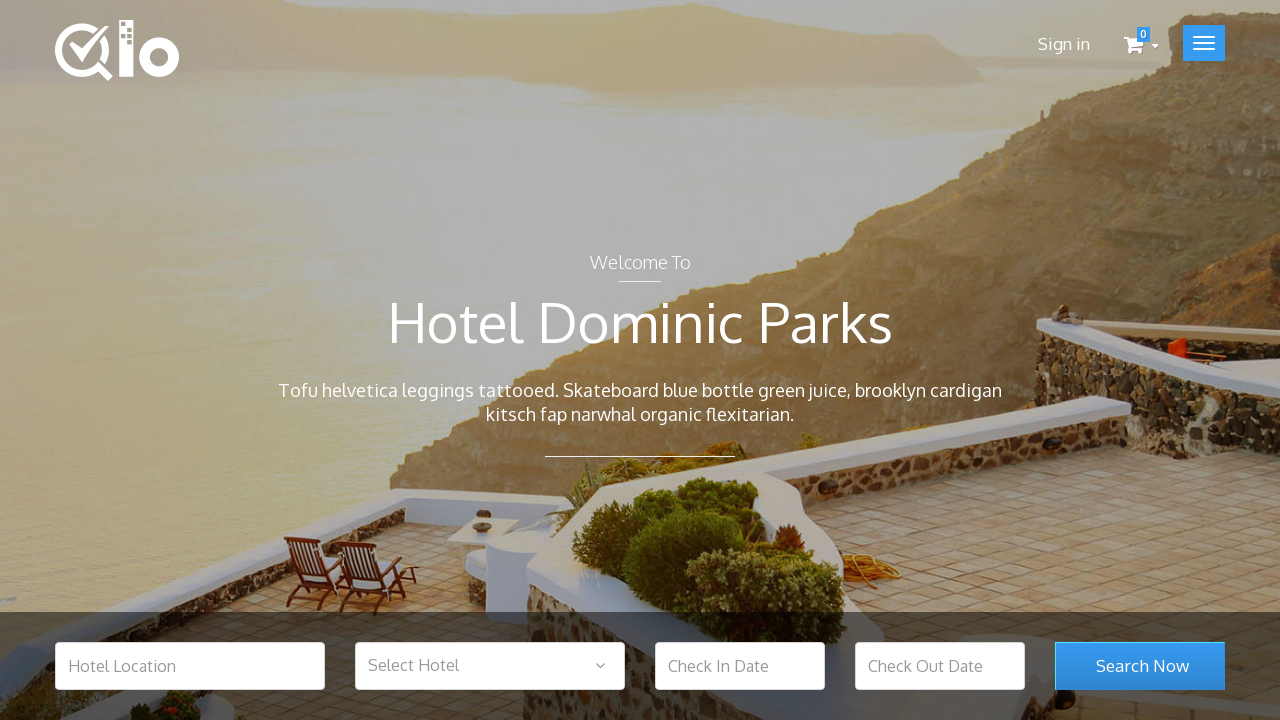

Filled hotel location field with 'Warsaw' on #hotel_location
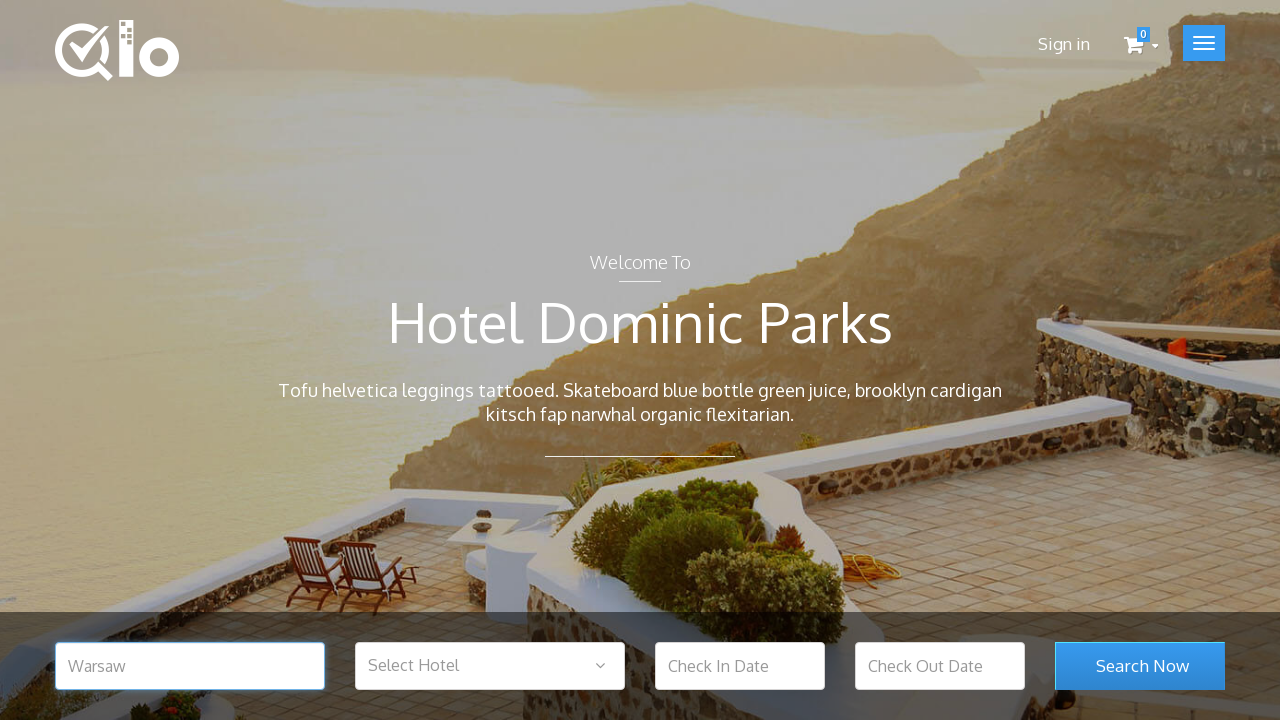

Filled newsletter email subscription field with 'test@email.com' on #newsletter-input
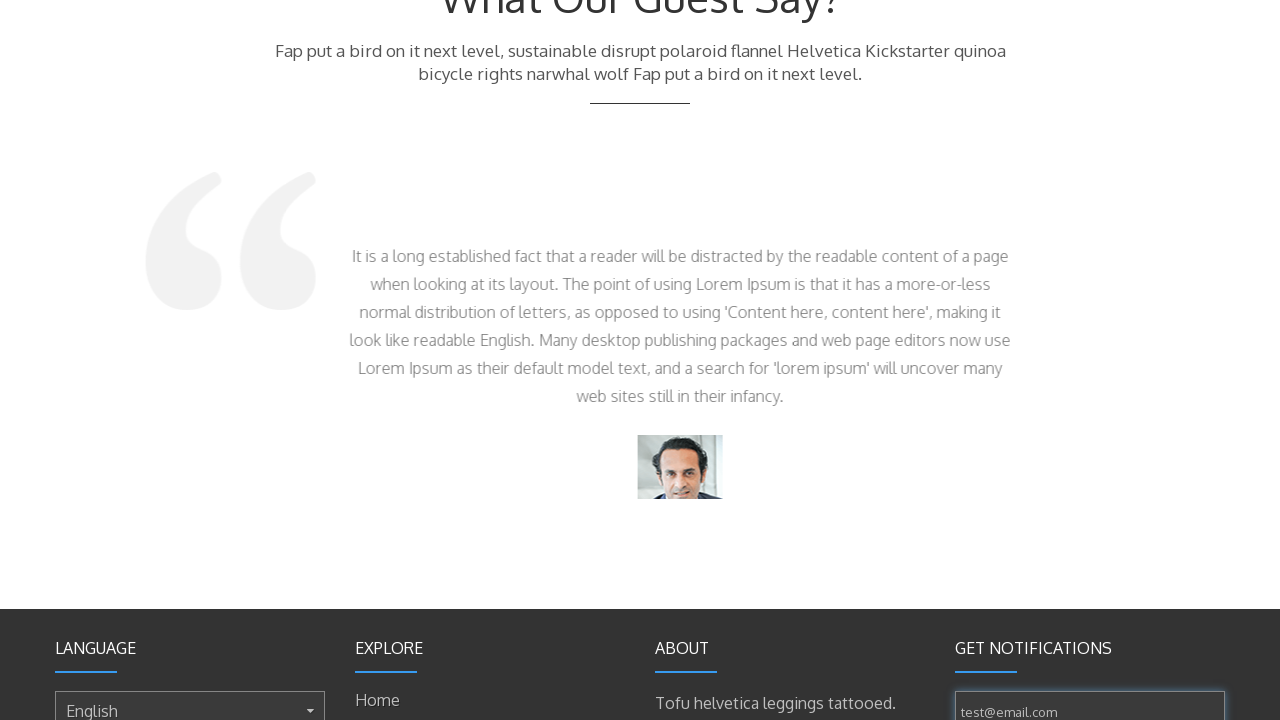

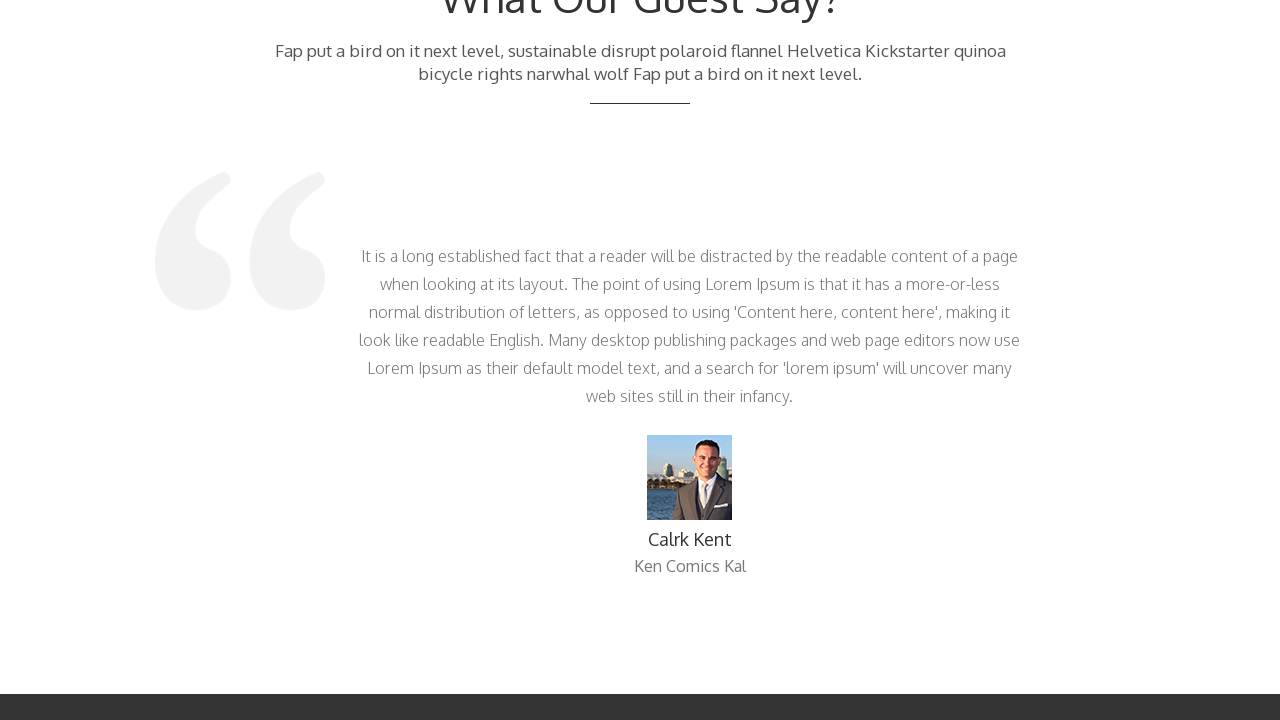